Fills out and submits a practice registration form on demoqa.com, including personal details, subjects, hobbies, and address information

Starting URL: https://demoqa.com/automation-practice-form

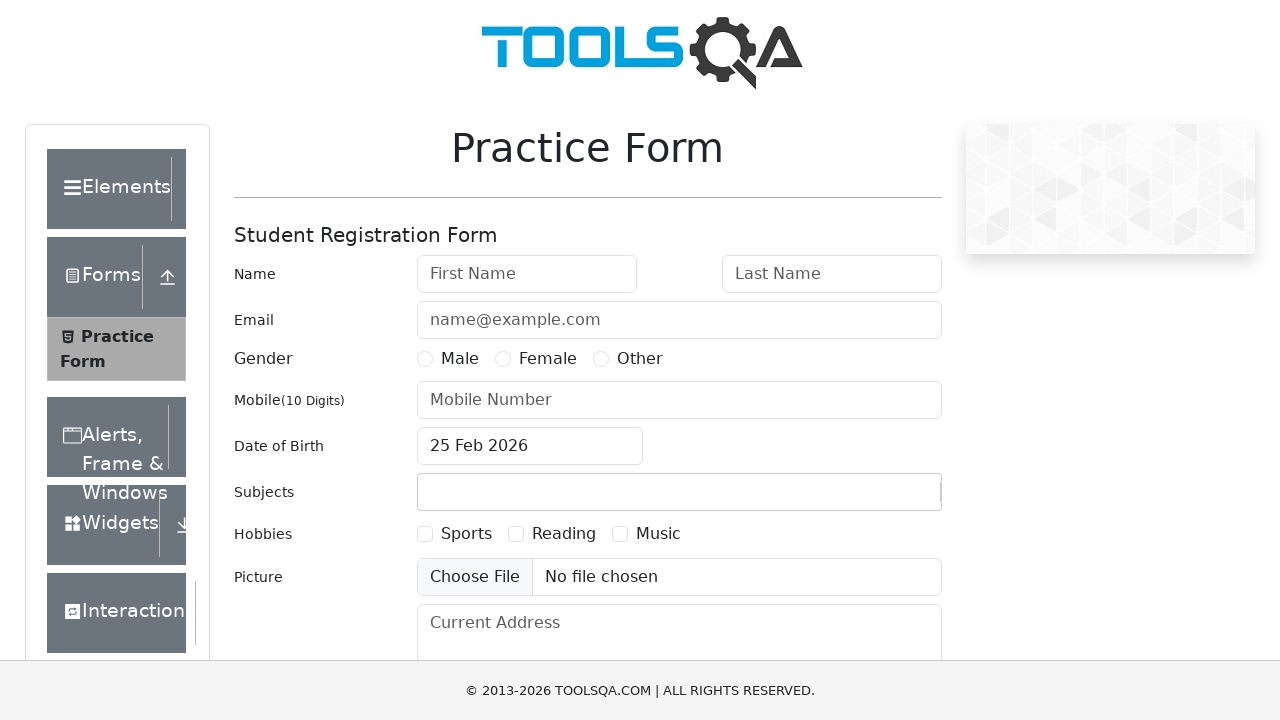

Filled first name field with 'Timothy' on input#firstName
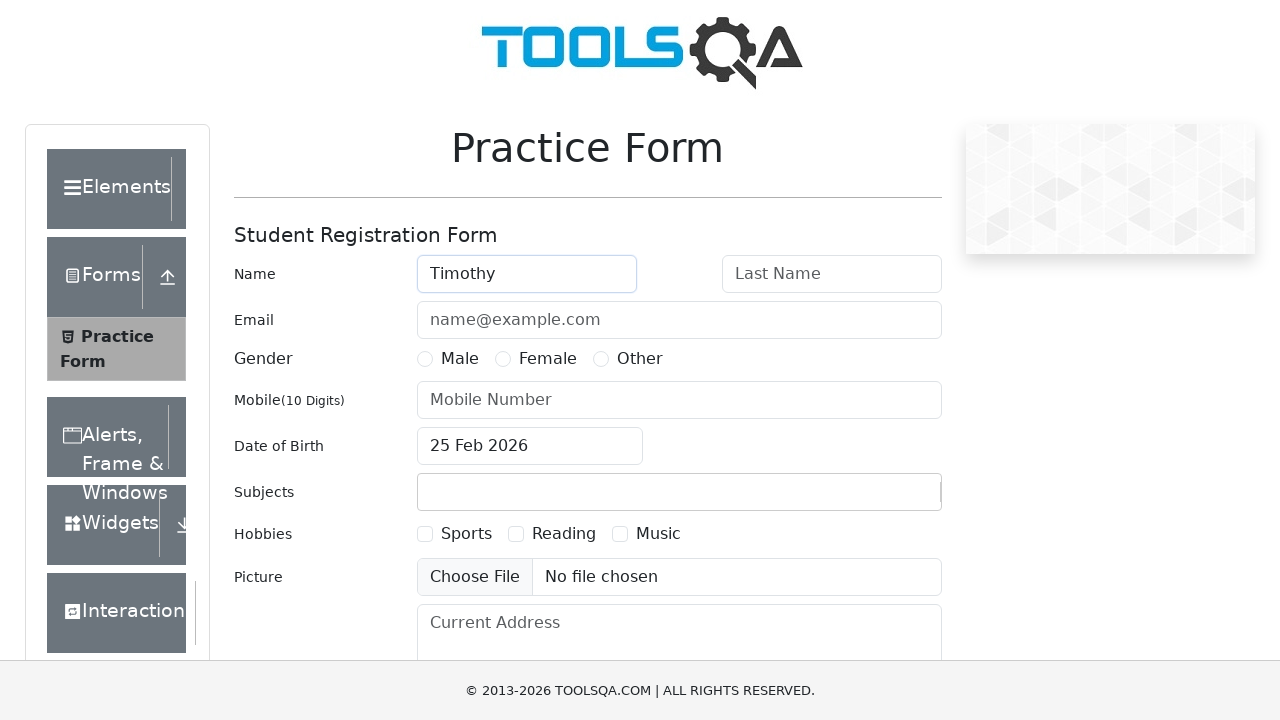

Filled last name field with 'Richardson' on input#lastName
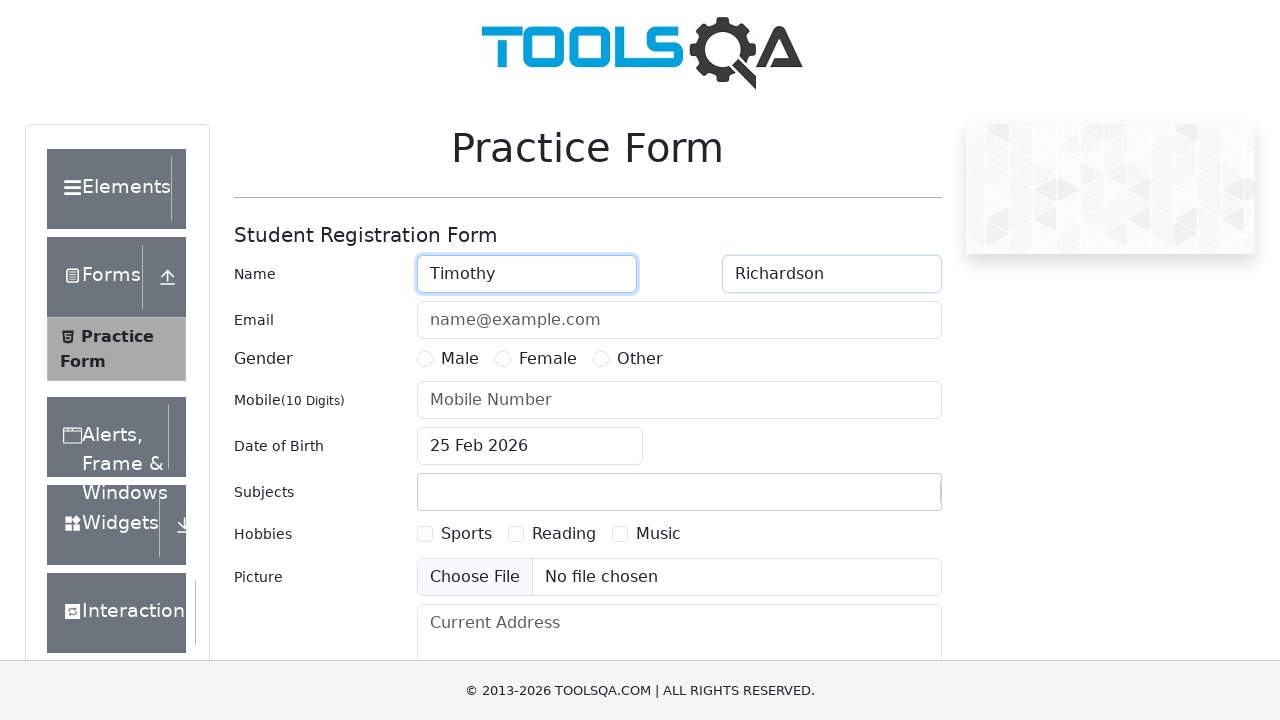

Filled email field with 'tim.richardson@example.com' on input#userEmail
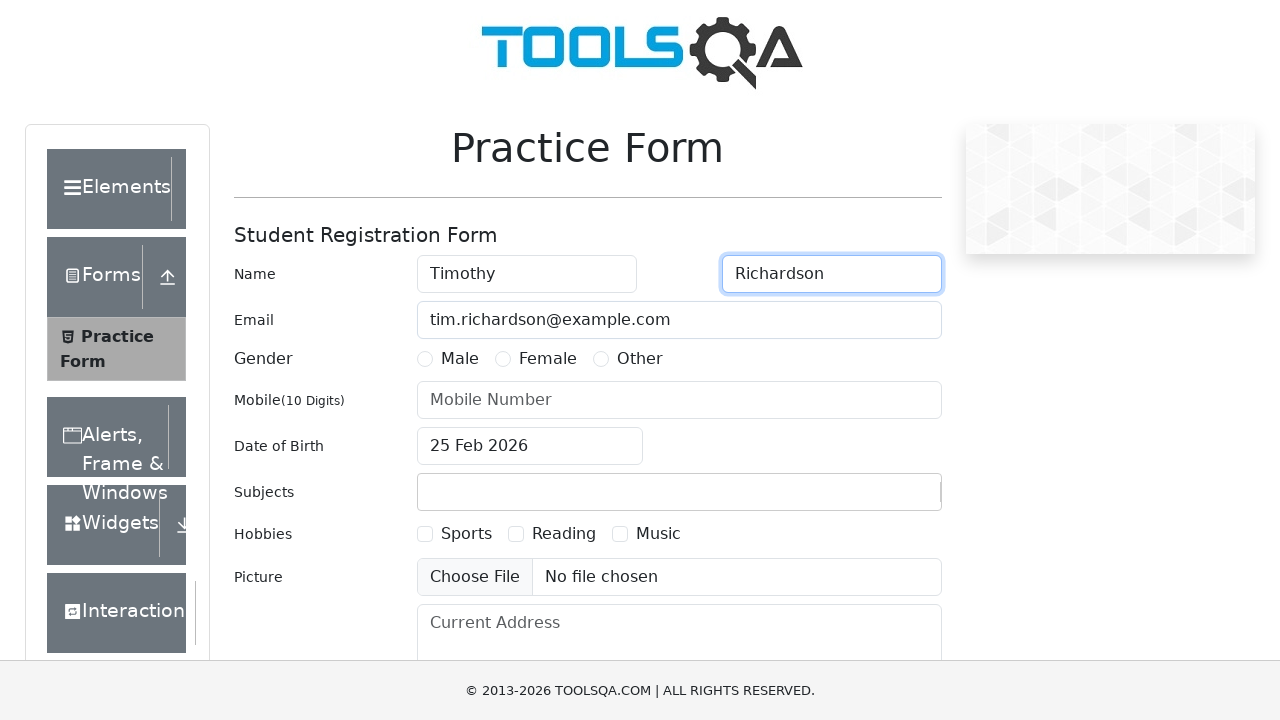

Selected Male gender option at (460, 359) on label[for='gender-radio-1']
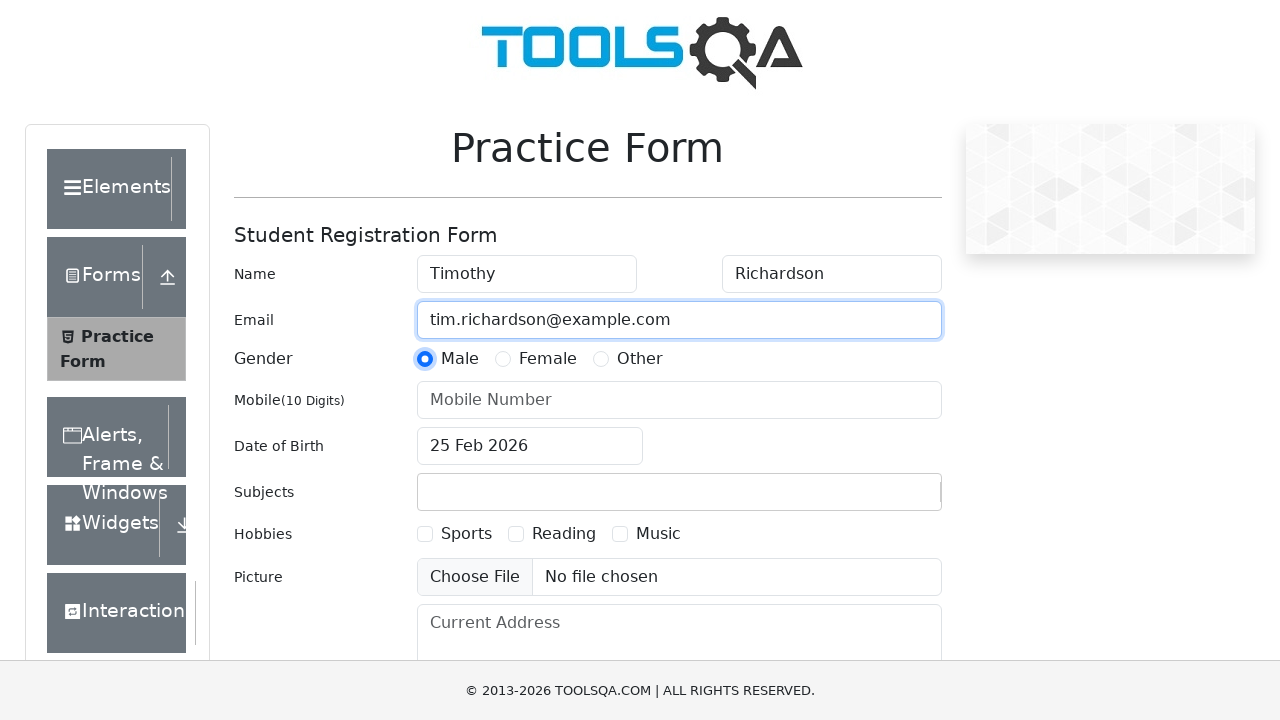

Filled mobile number field with '9621845293' on input#userNumber
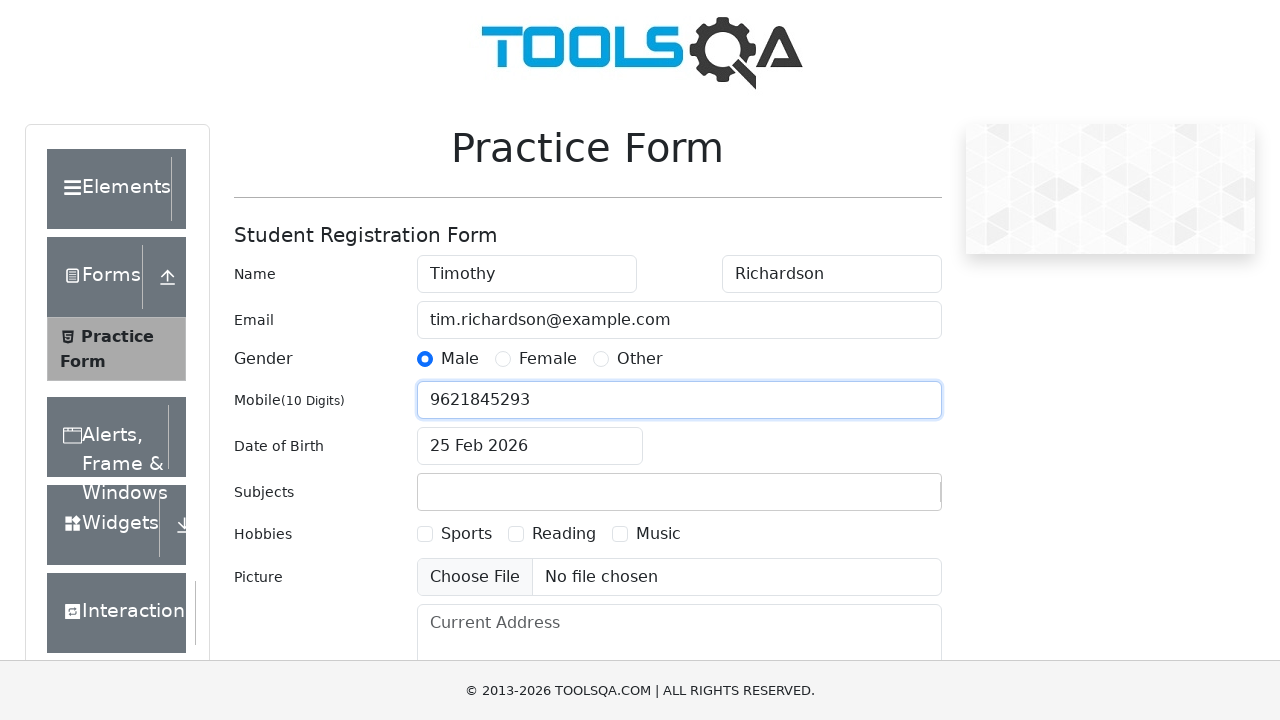

Filled subjects field with 'Computer Science' on input#subjectsInput
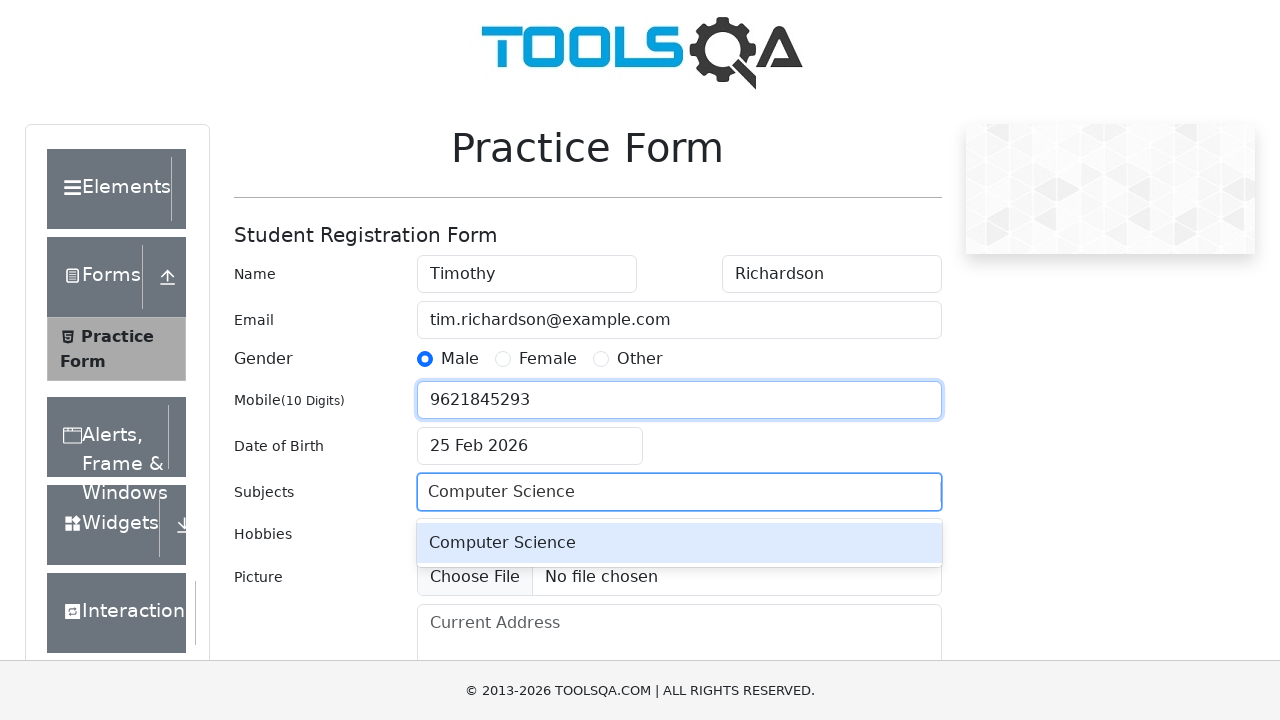

Pressed Enter to confirm subject selection on input#subjectsInput
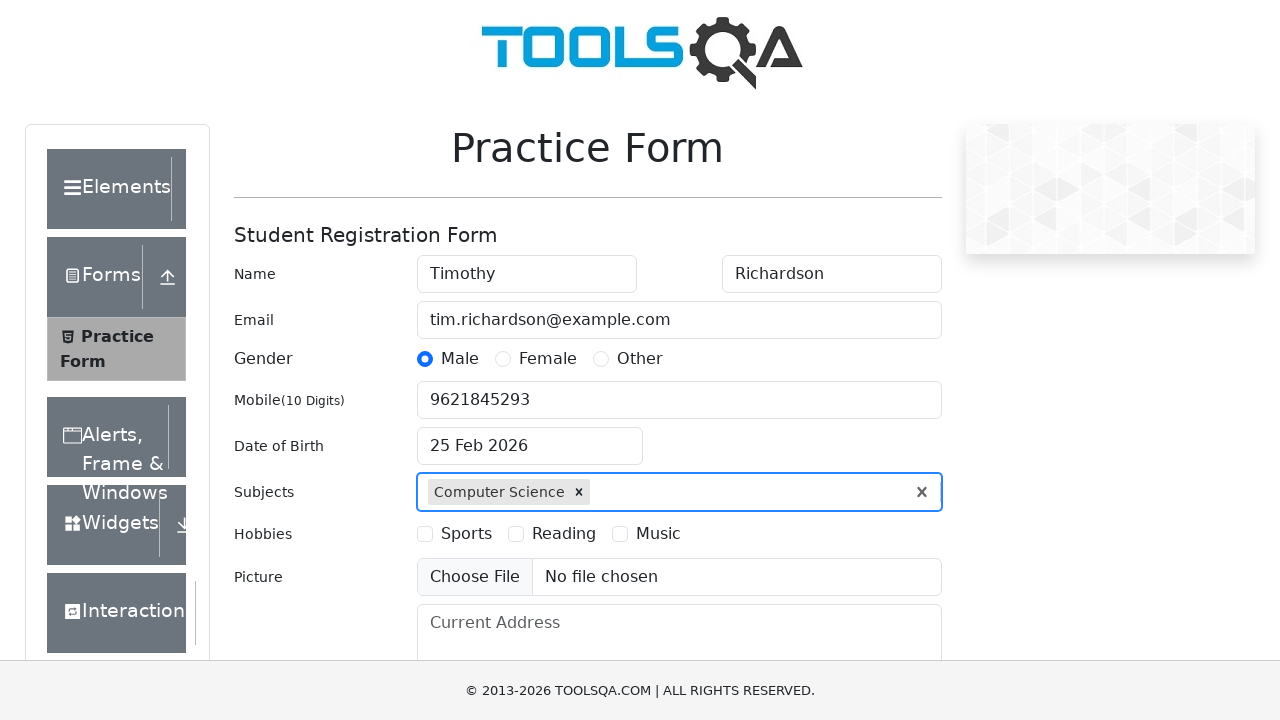

Selected Reading hobby checkbox at (564, 534) on label[for='hobbies-checkbox-2']
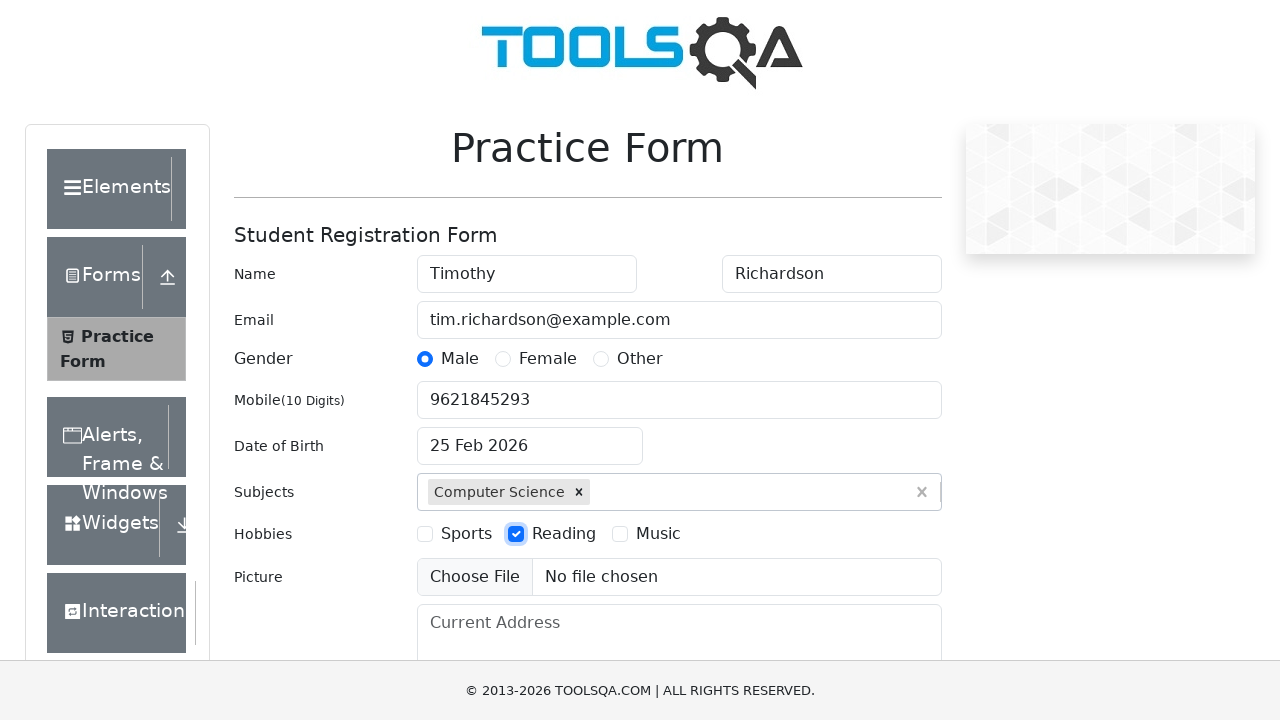

Filled current address field with '123 Main Street, Apartment 4B' on textarea[placeholder='Current Address']
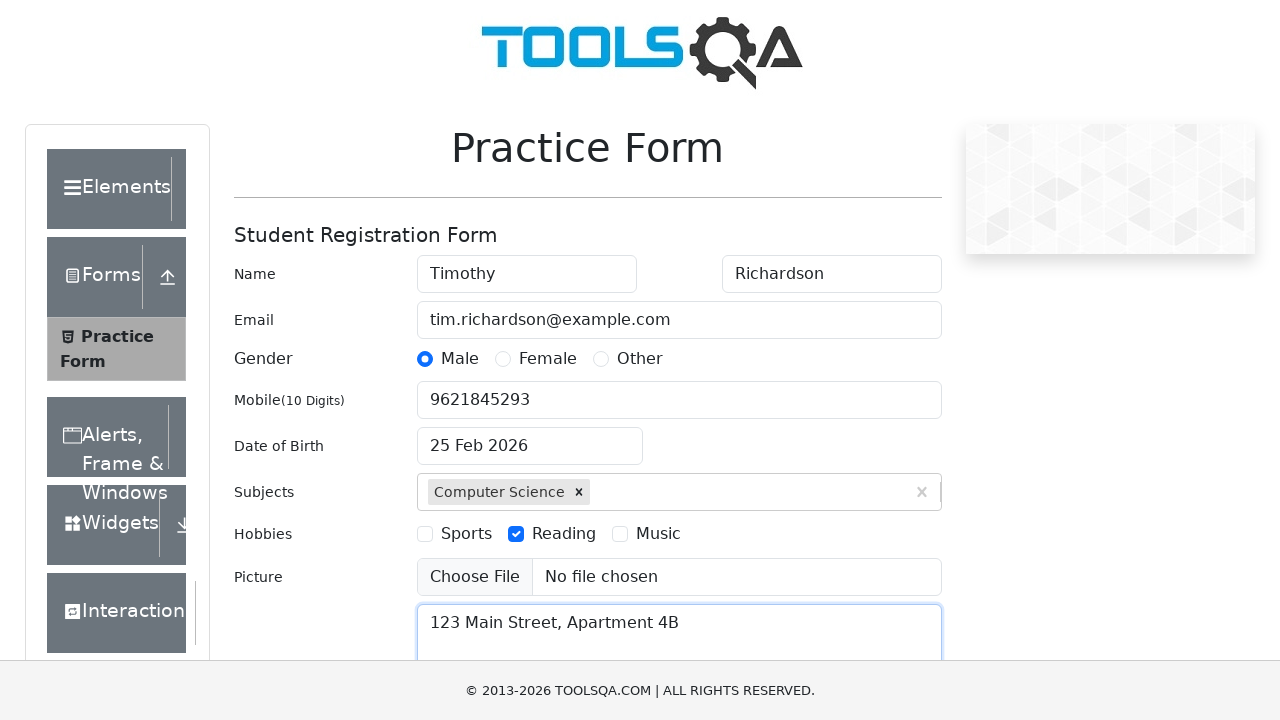

Filled state field with 'NCR' on input#react-select-3-input
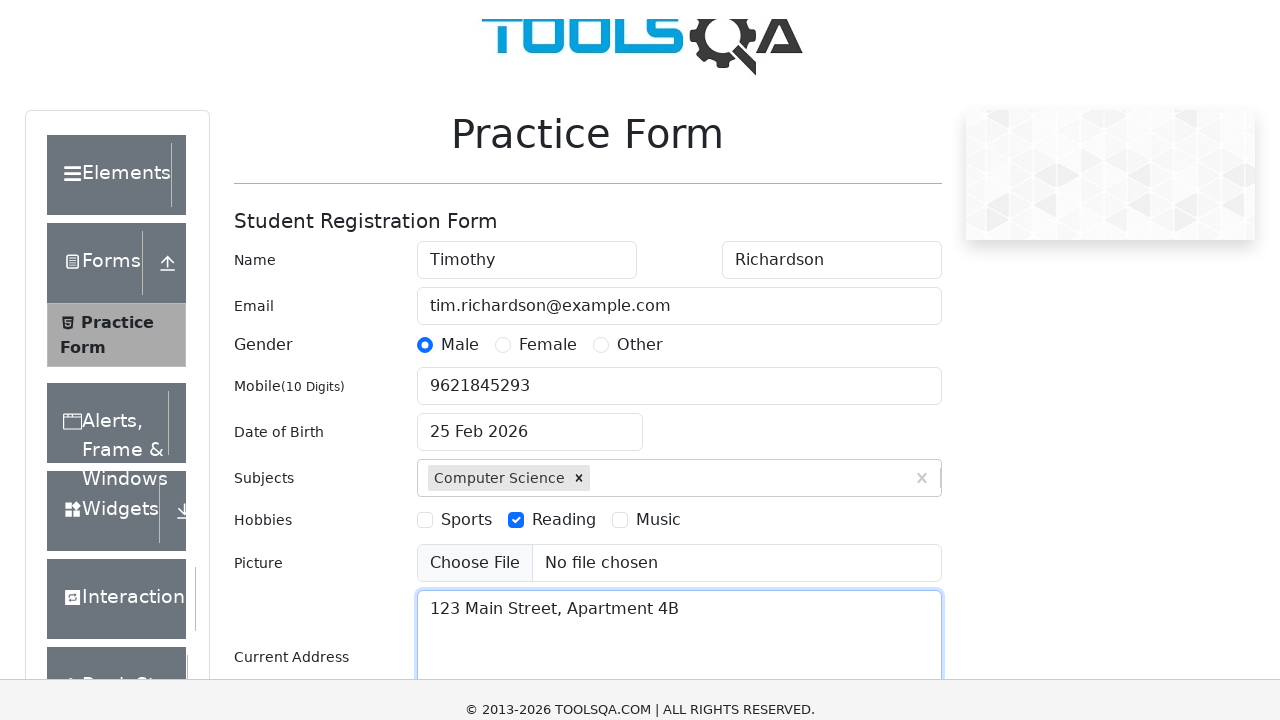

Pressed Enter to confirm state selection on input#react-select-3-input
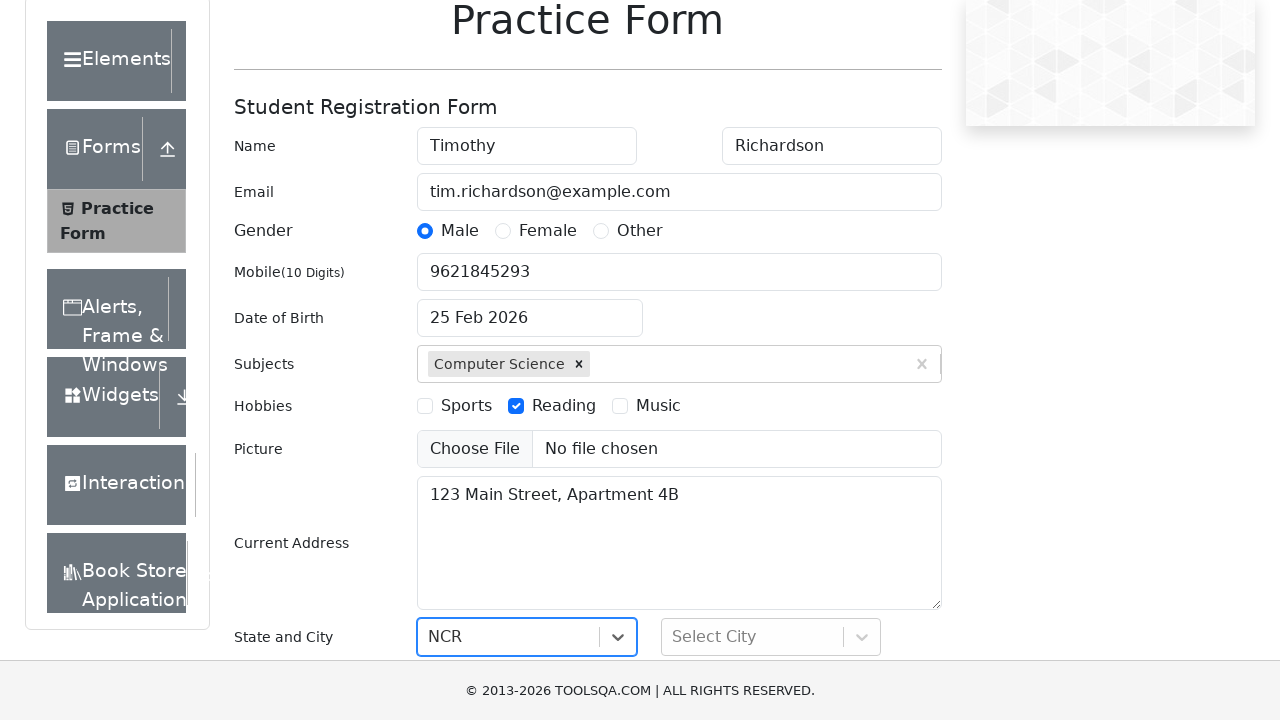

Filled city field with 'Delhi' on input#react-select-4-input
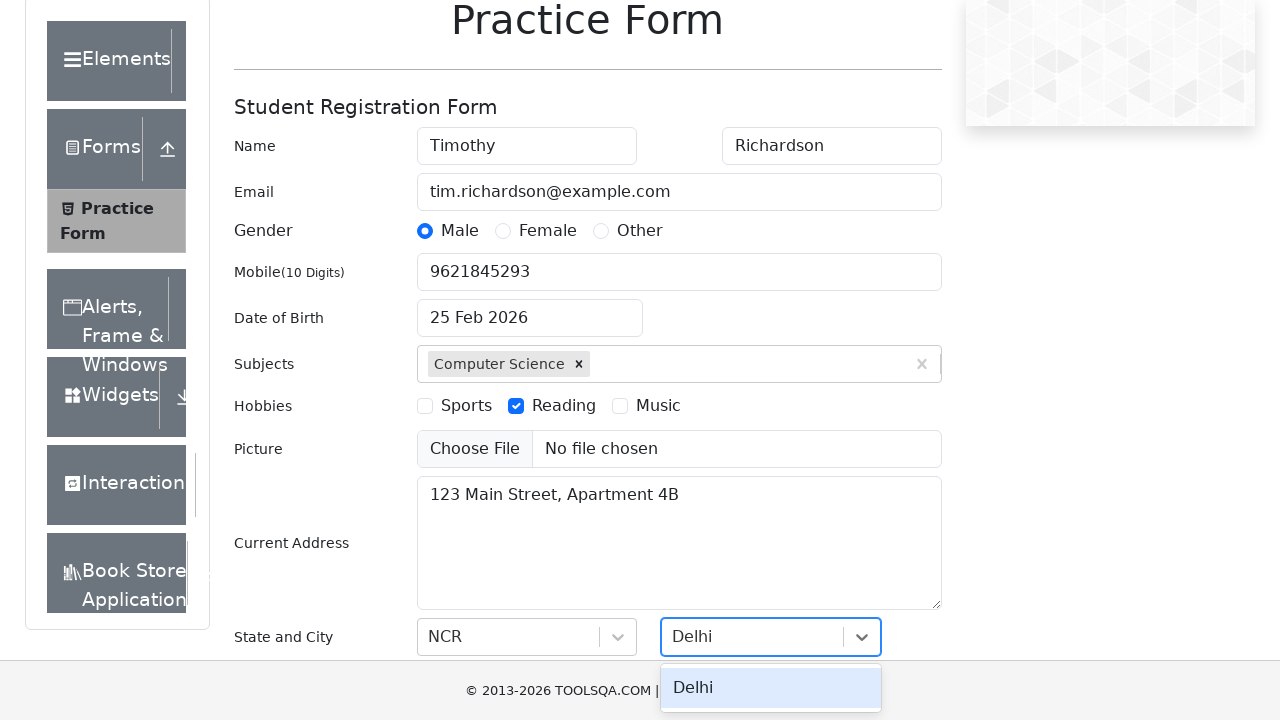

Pressed Enter to confirm city selection on input#react-select-4-input
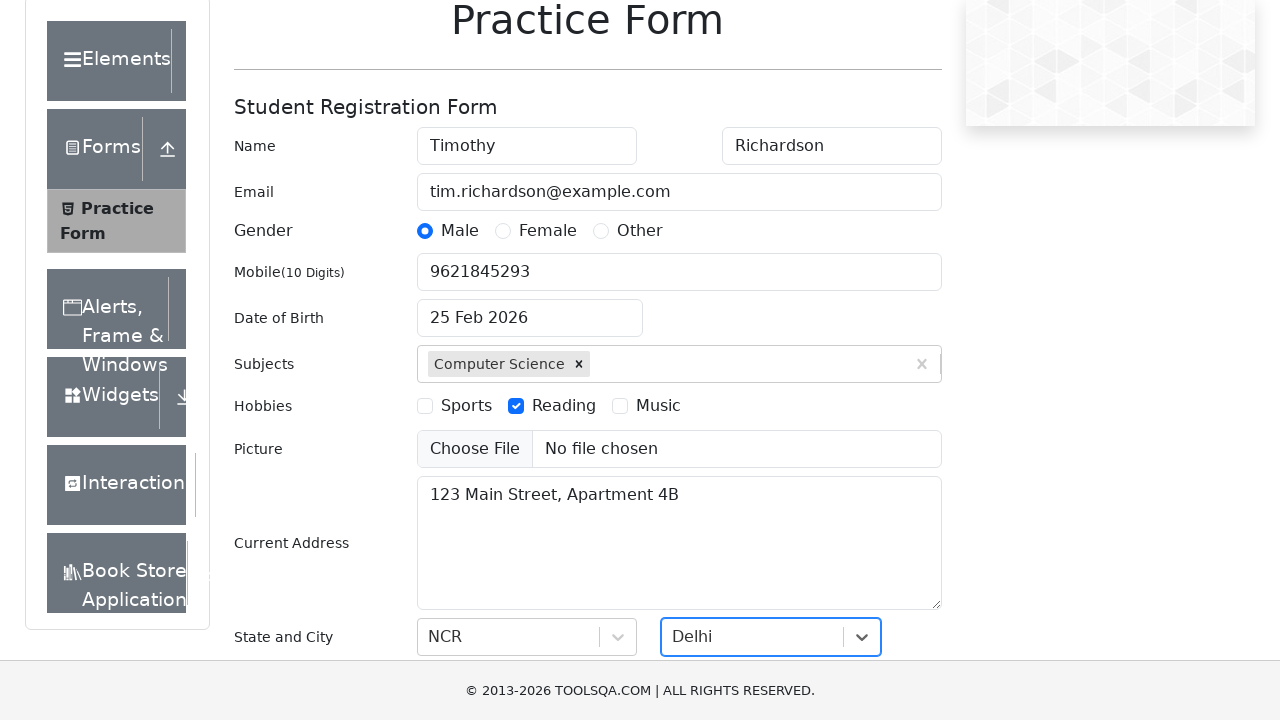

Clicked submit button to submit the registration form at (885, 499) on button#submit
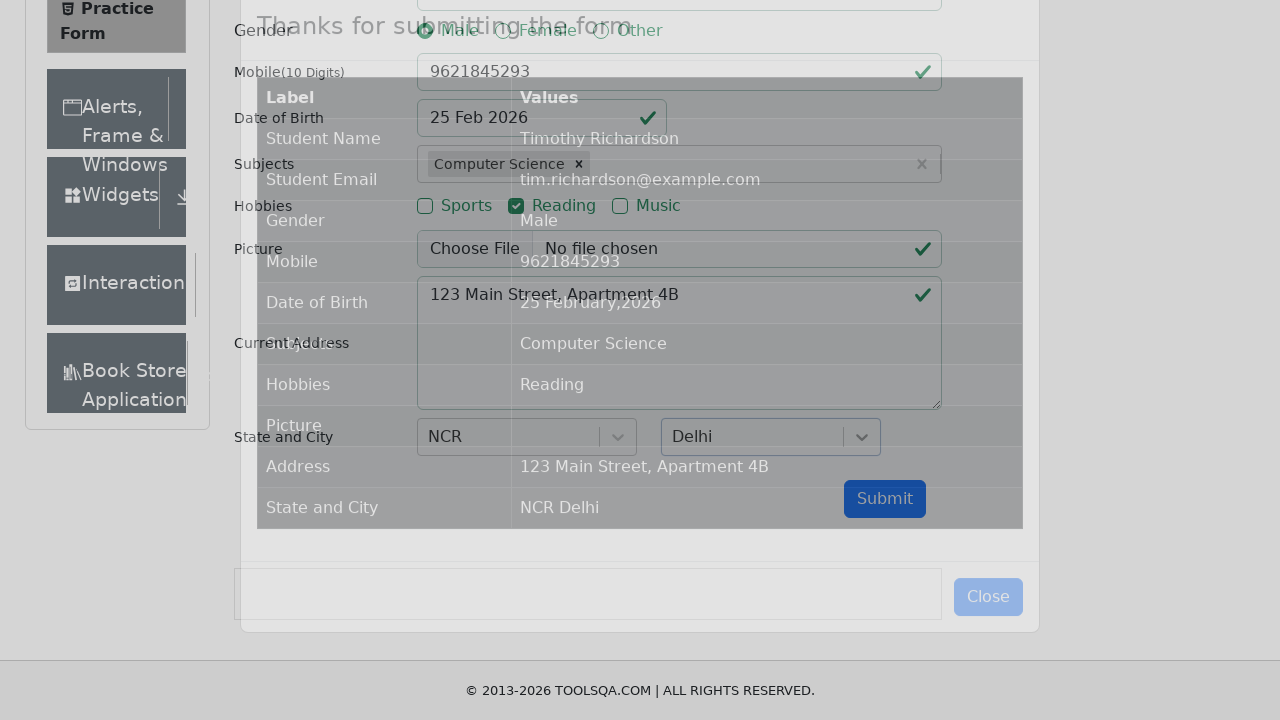

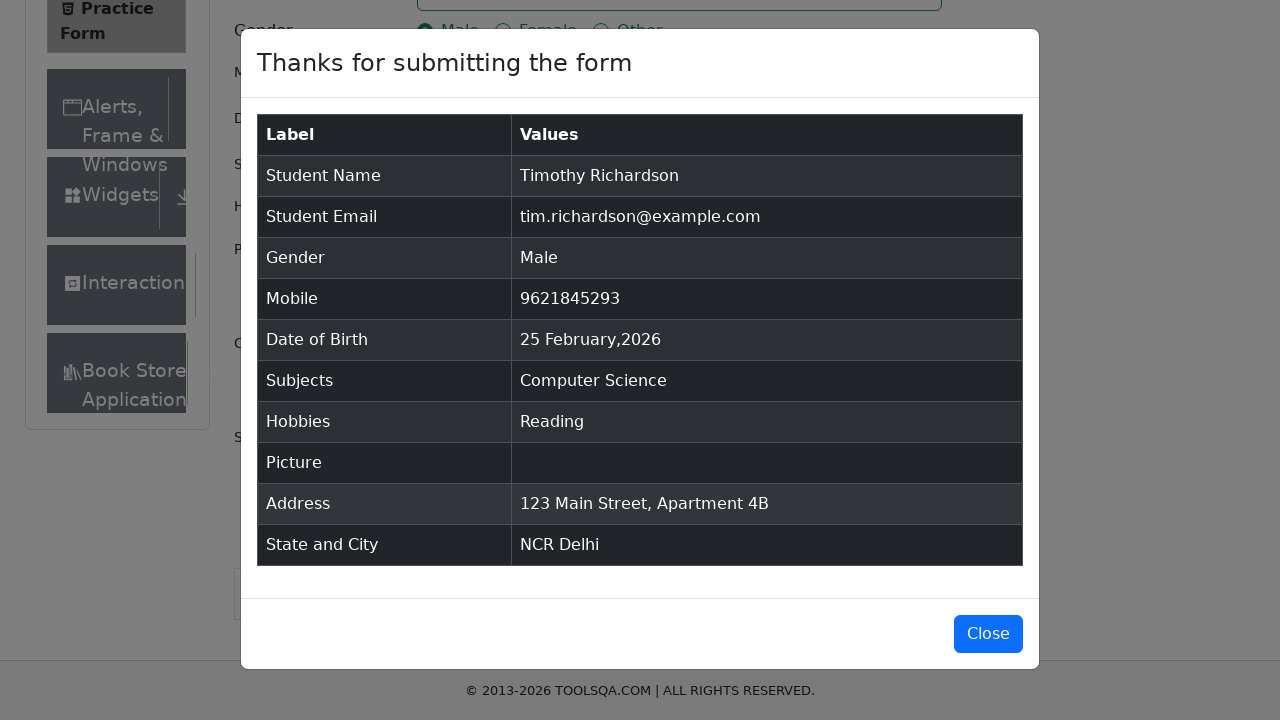